Validates whether the return date element is displayed on the SpiceJet booking page

Starting URL: https://beta.spicejet.com/

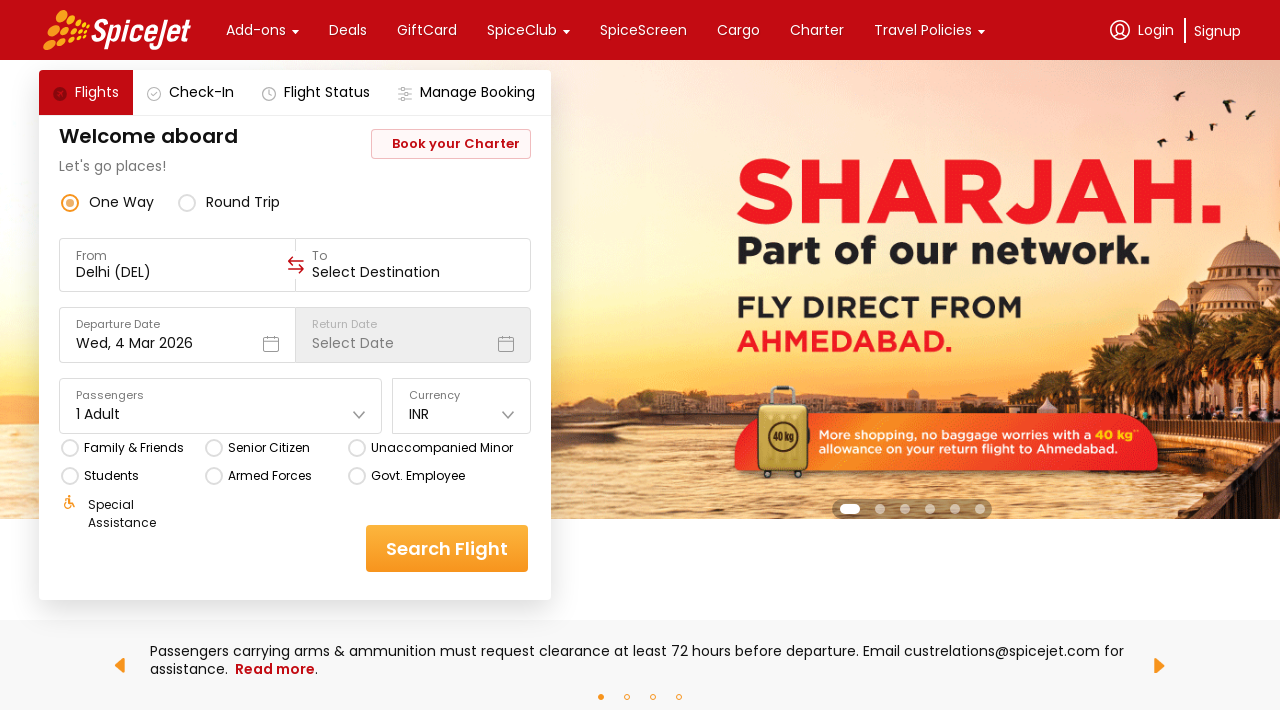

Located main container element containing return date
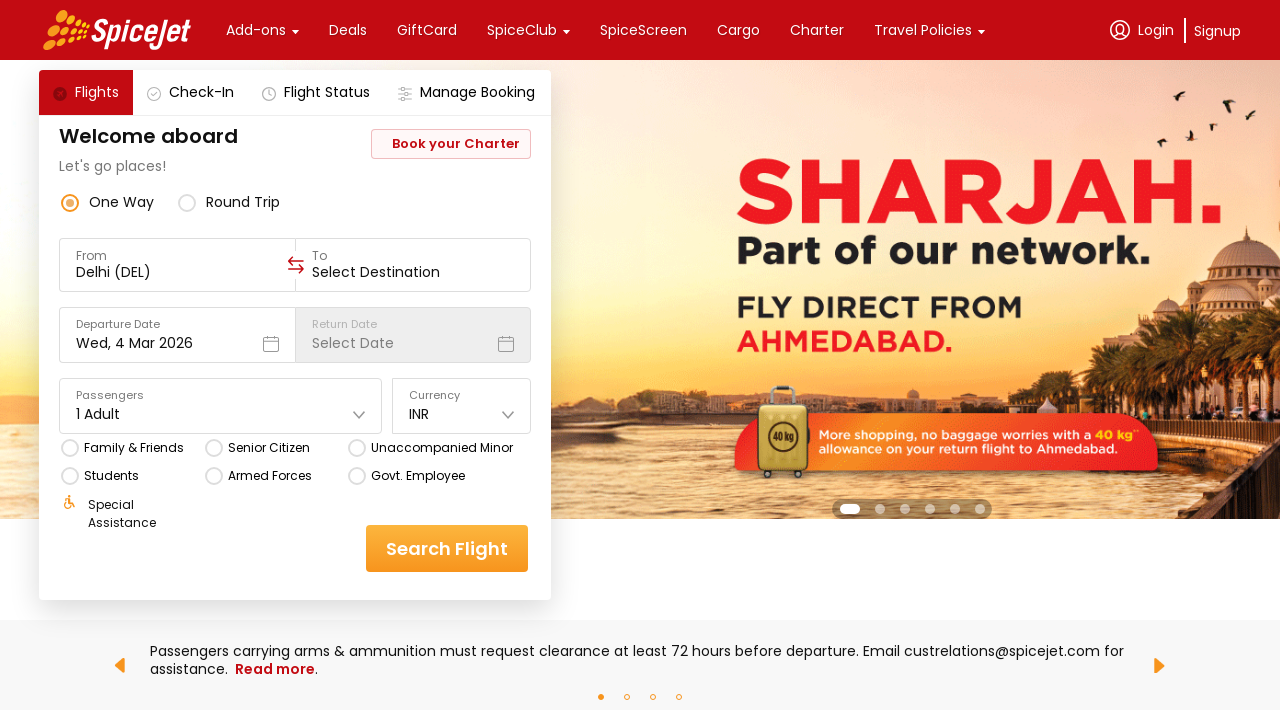

Main container is visible - Return Date element is Disabled
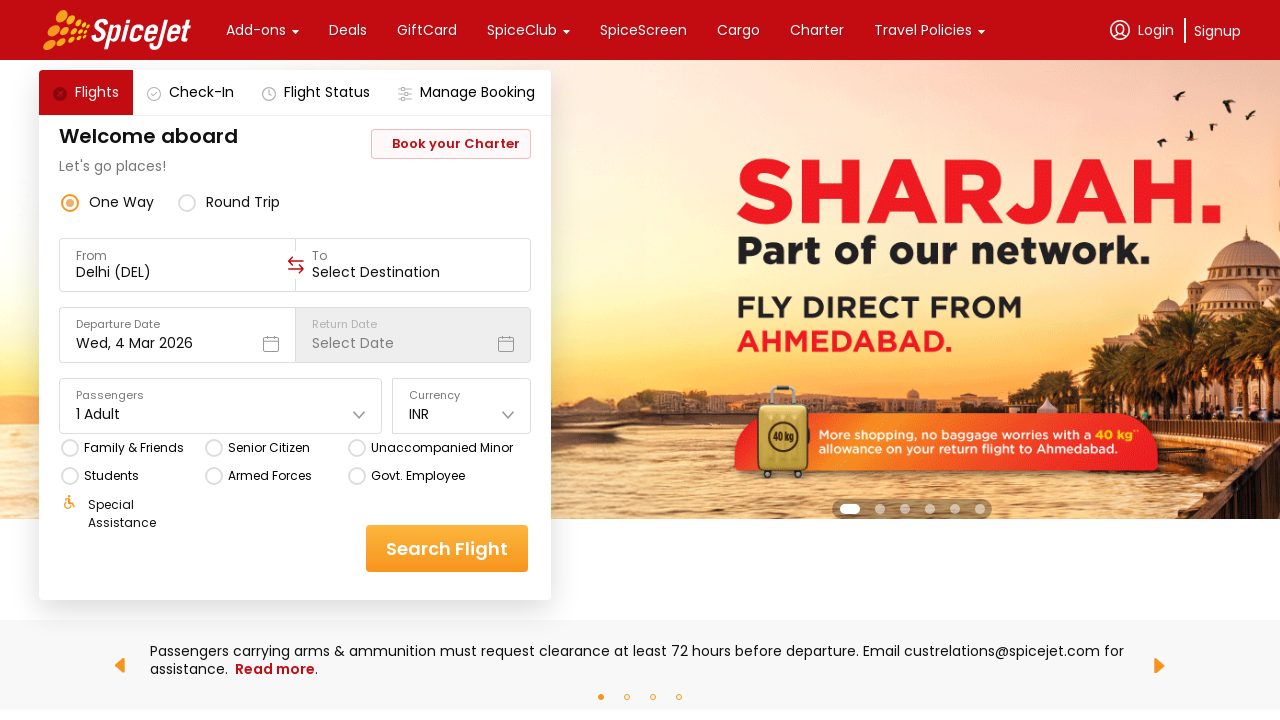

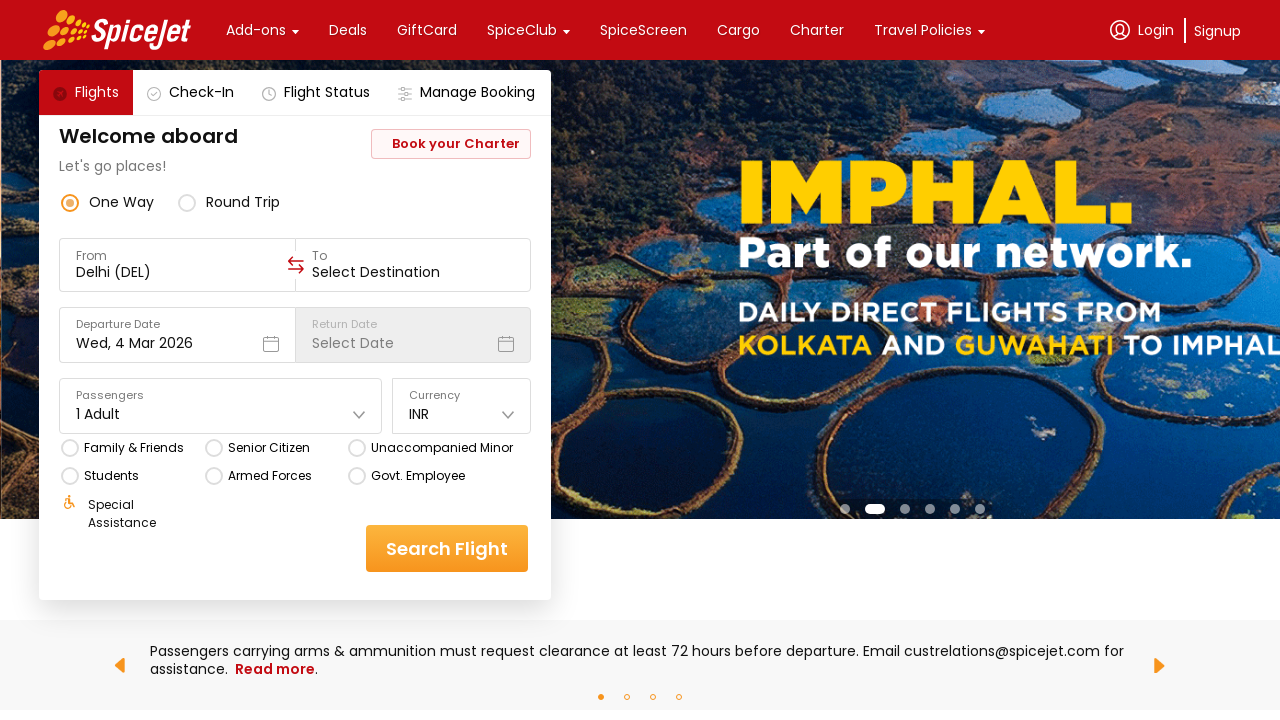